Tests element visibility toggling by hiding and showing a text input field

Starting URL: https://rahulshettyacademy.com/AutomationPractice/

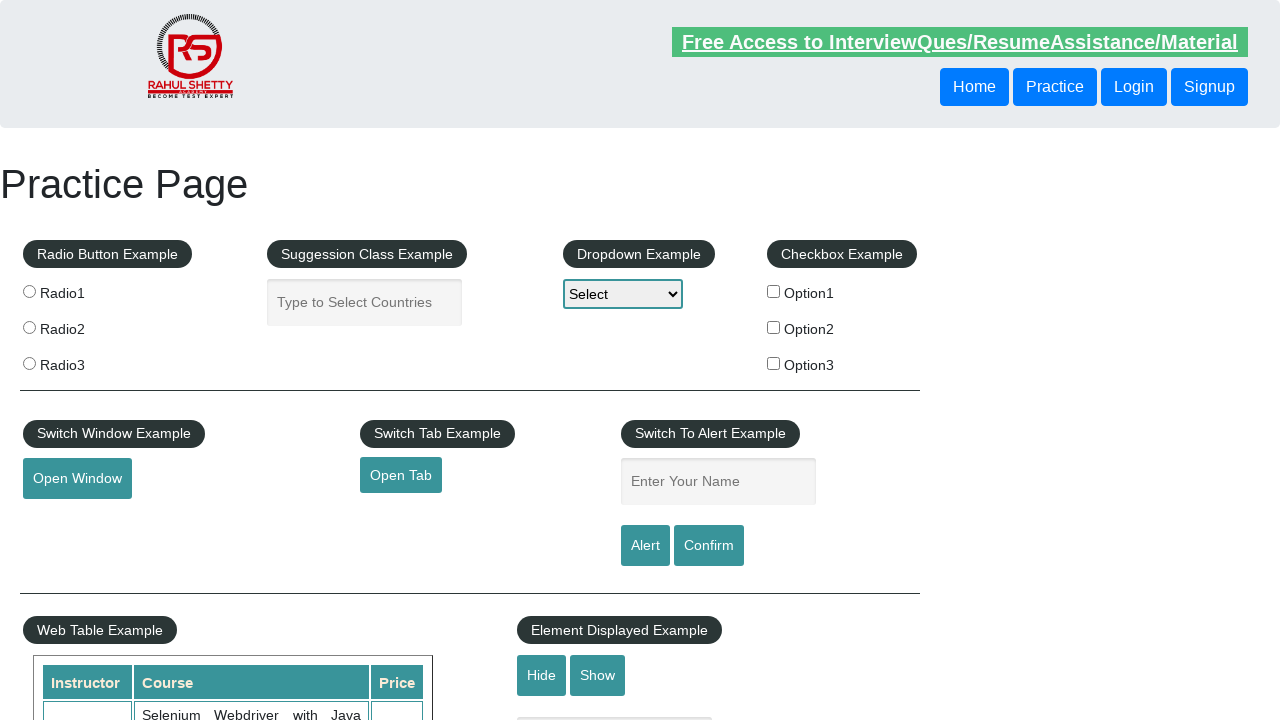

Clicked hide button to hide text box at (542, 675) on #hide-textbox
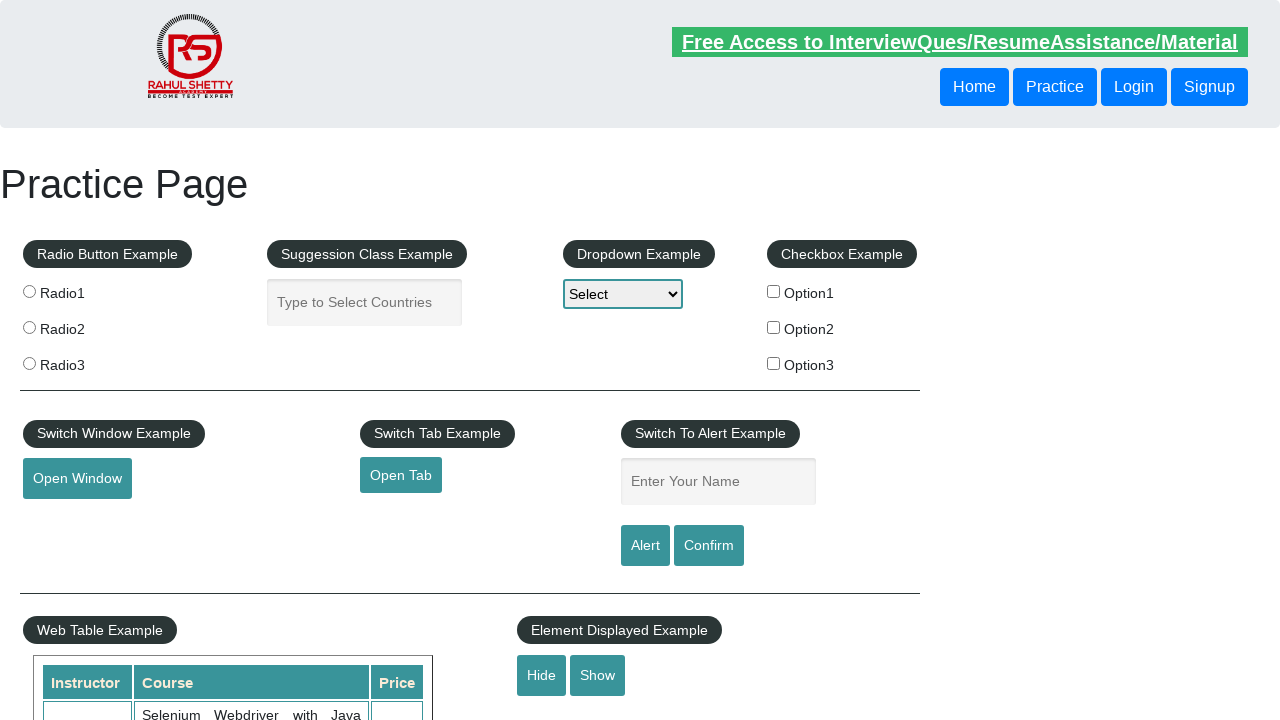

Clicked show button to show text box at (598, 675) on #show-textbox
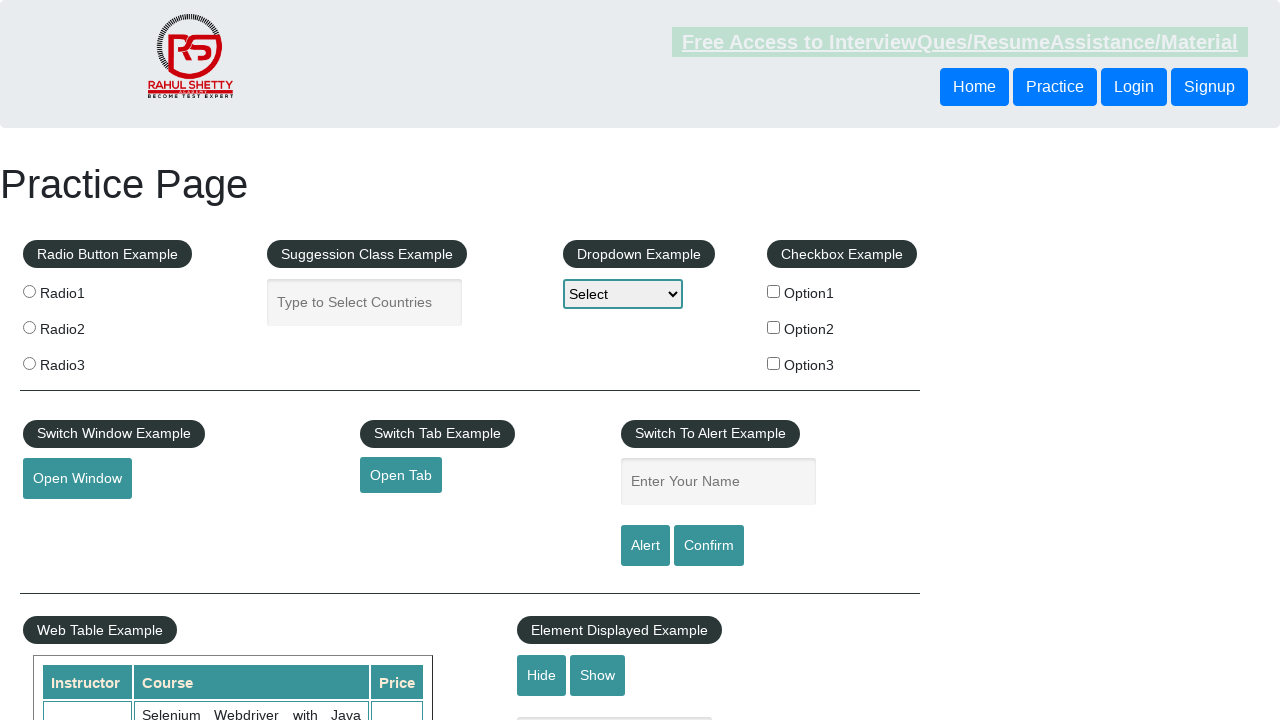

Verified text box is visible
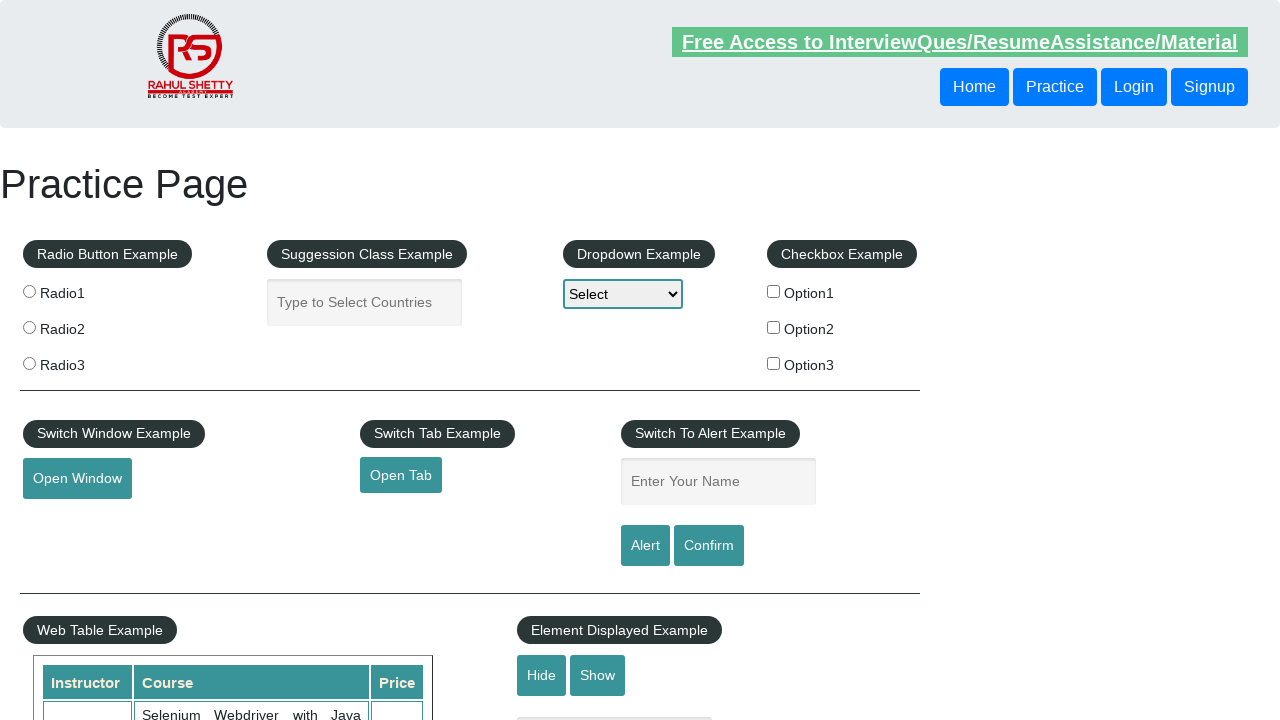

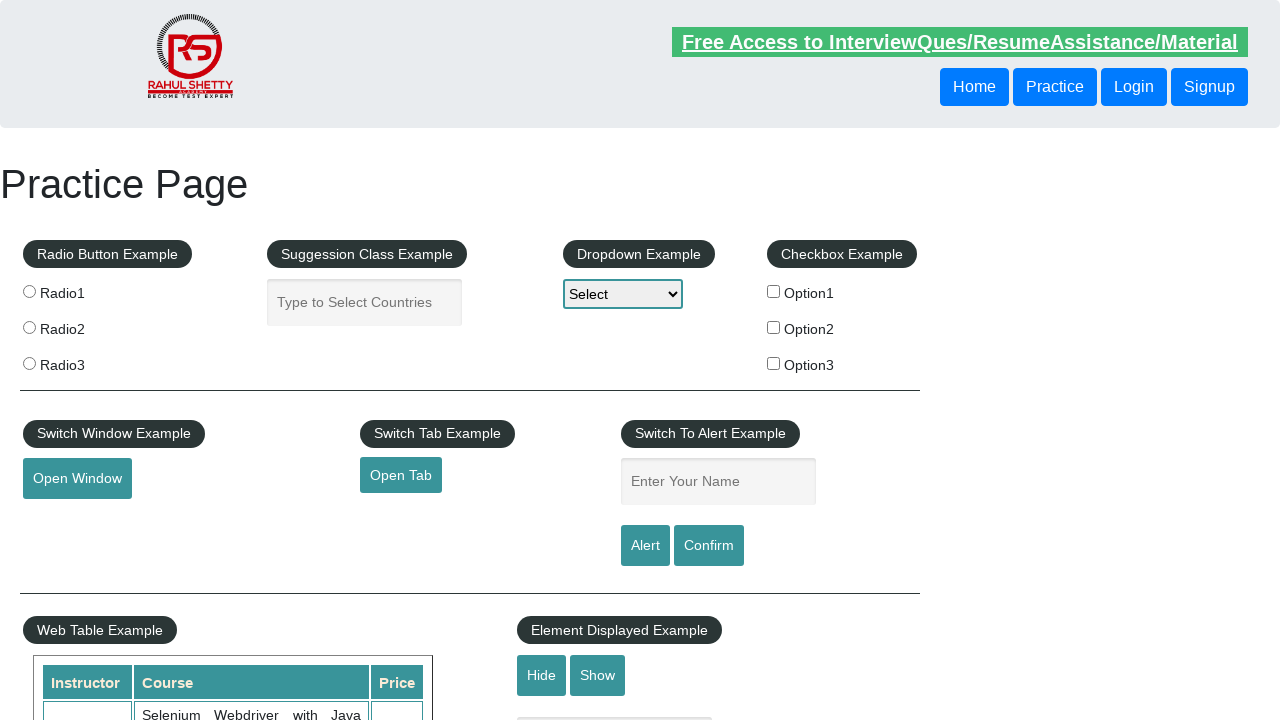